Tests date picker by directly filling a date input field with a specific date value

Starting URL: https://www.lambdatest.com/selenium-playground/bootstrap-date-picker-demo

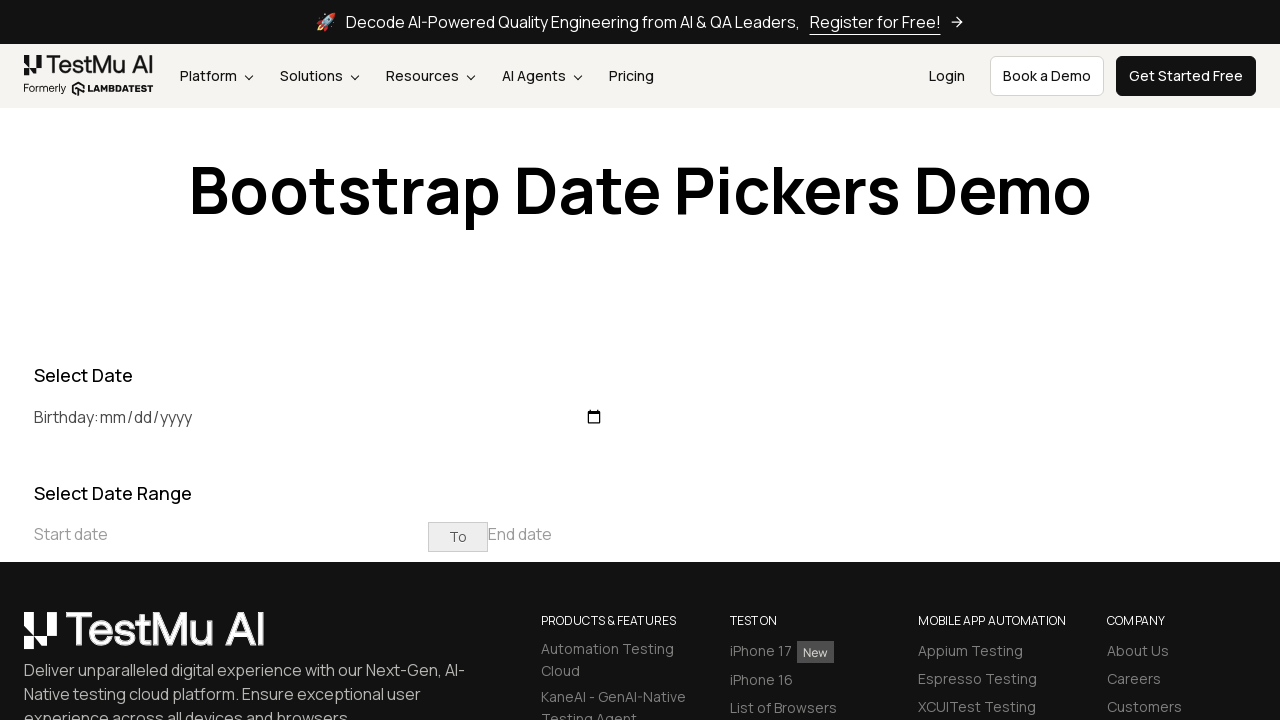

Navigated to Bootstrap date picker demo page
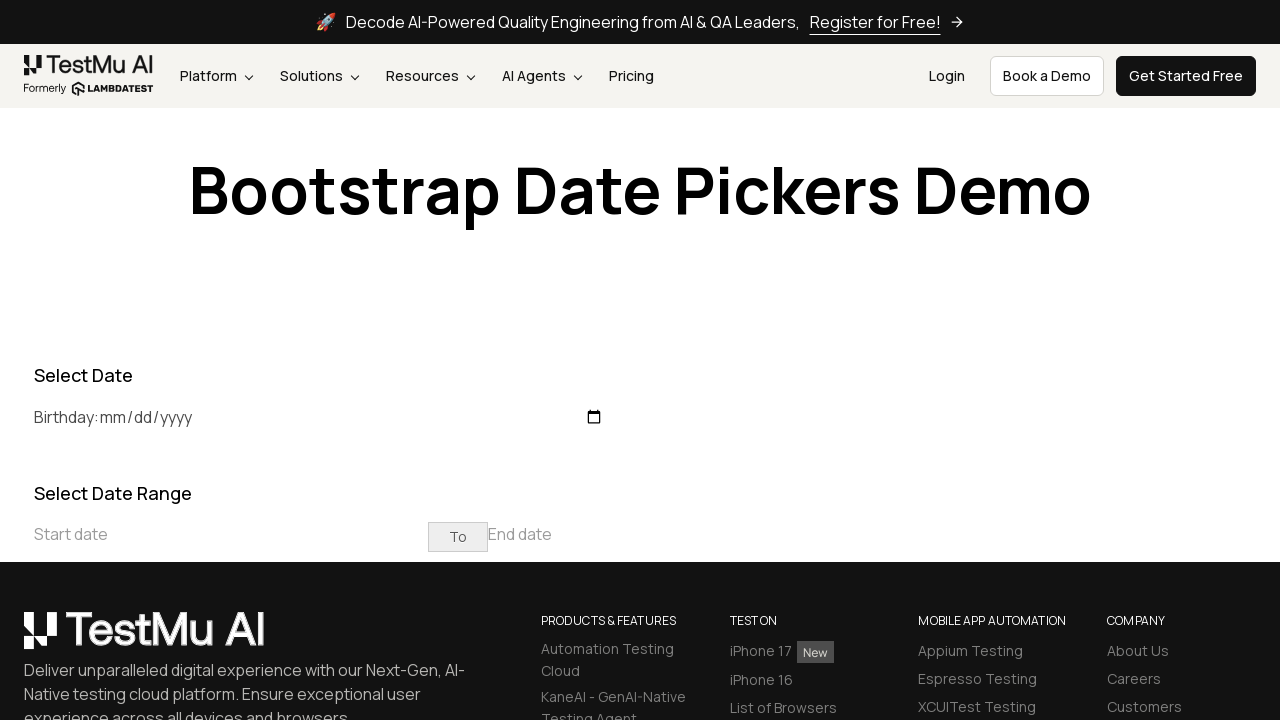

Filled birthday date field with '1994-12-04' on #birthday
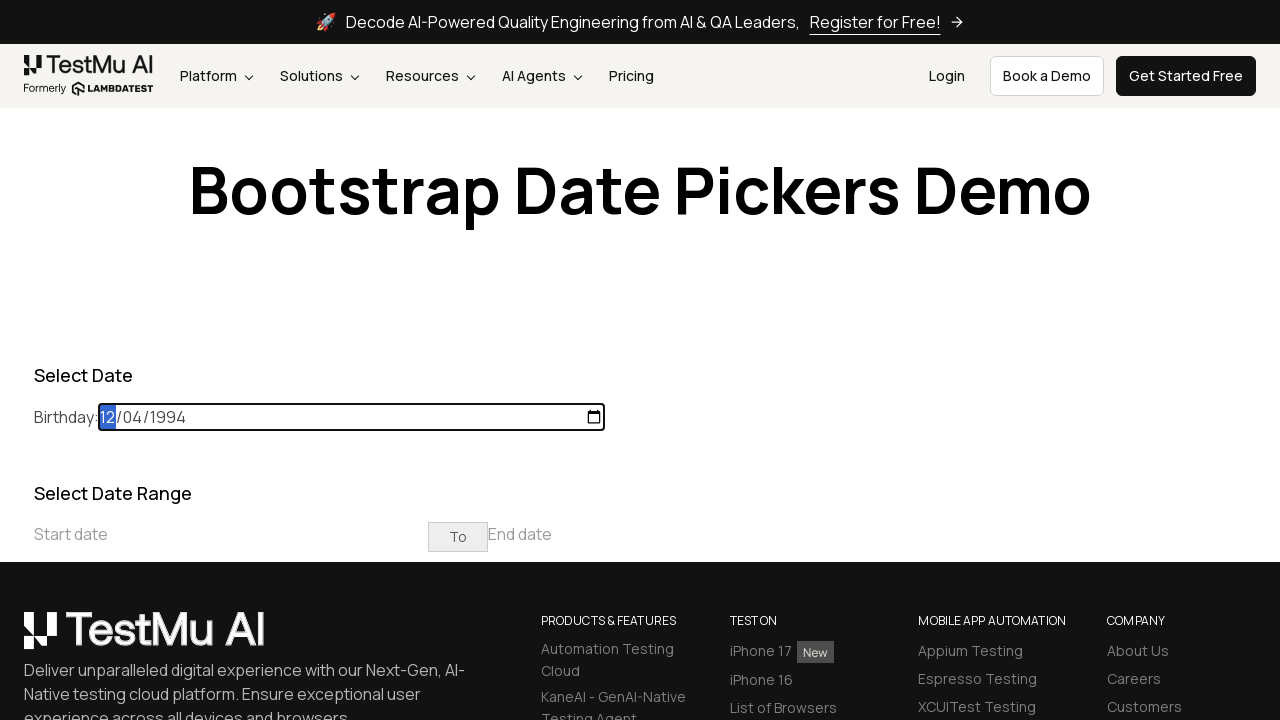

Waited 3 seconds for date processing to complete
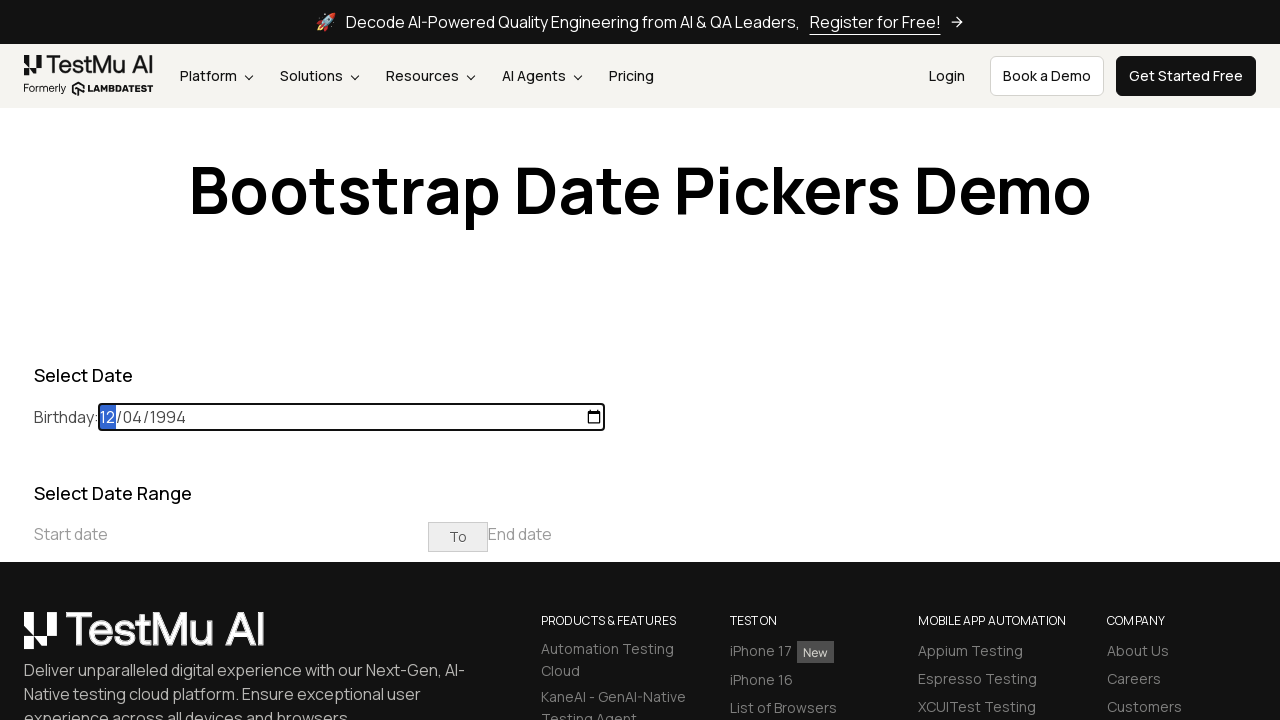

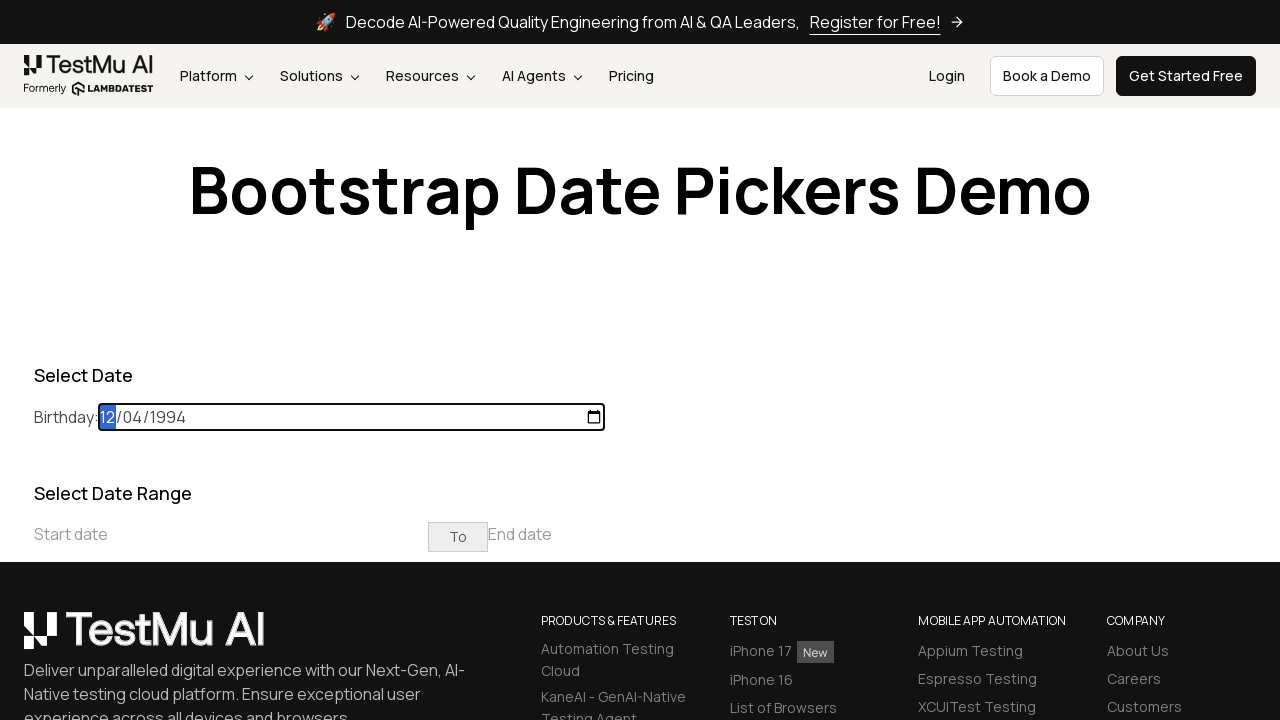